Tests click-and-hold, move, and release mouse actions for drag operation

Starting URL: https://crossbrowsertesting.github.io/drag-and-drop

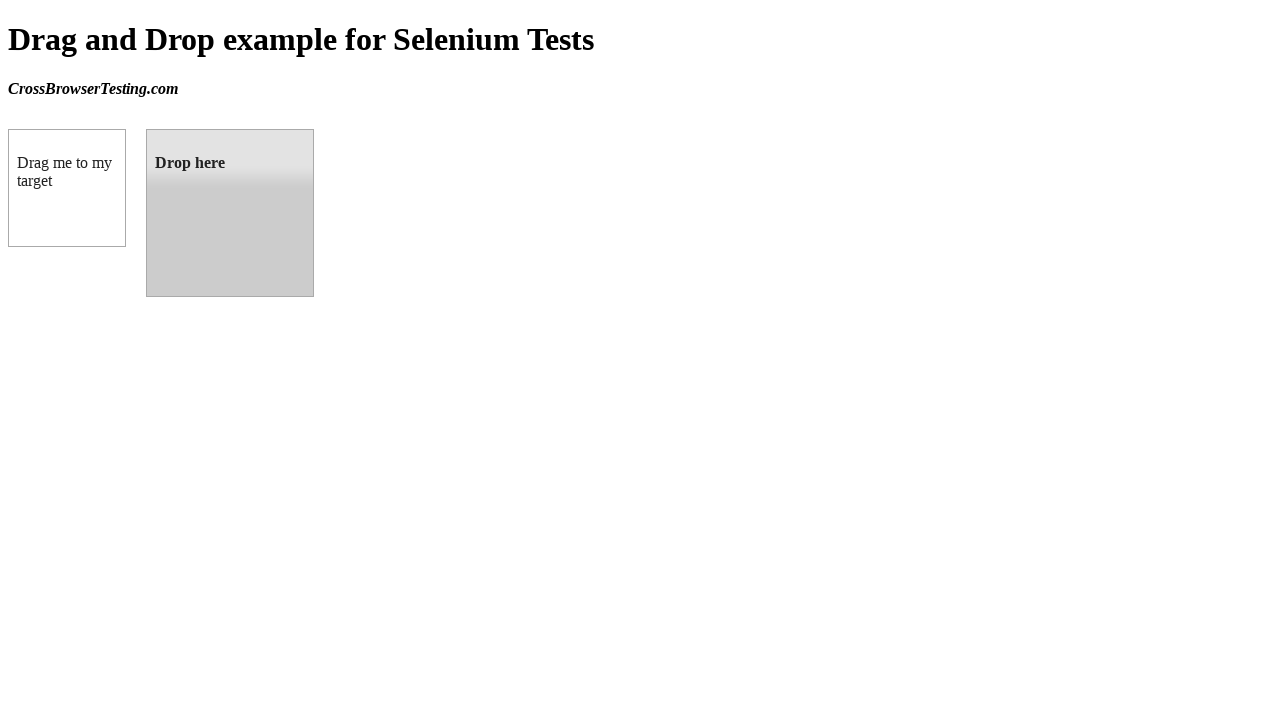

Located draggable source element
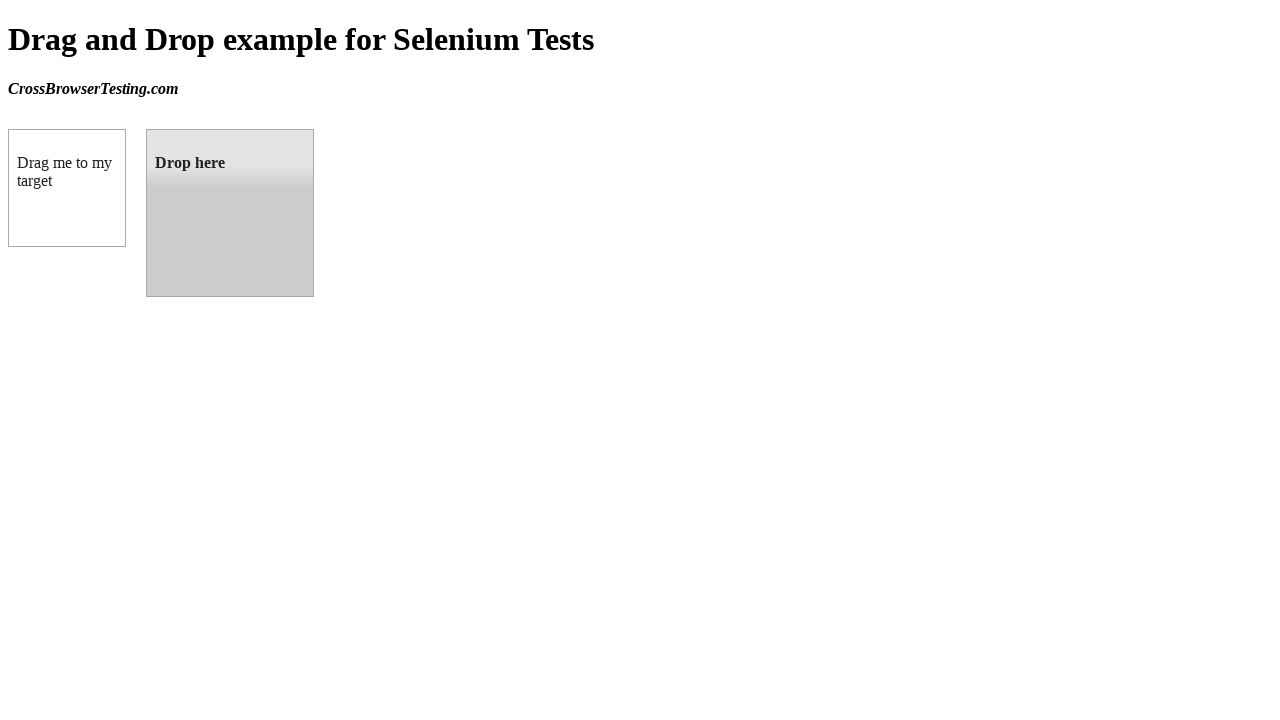

Located droppable target element
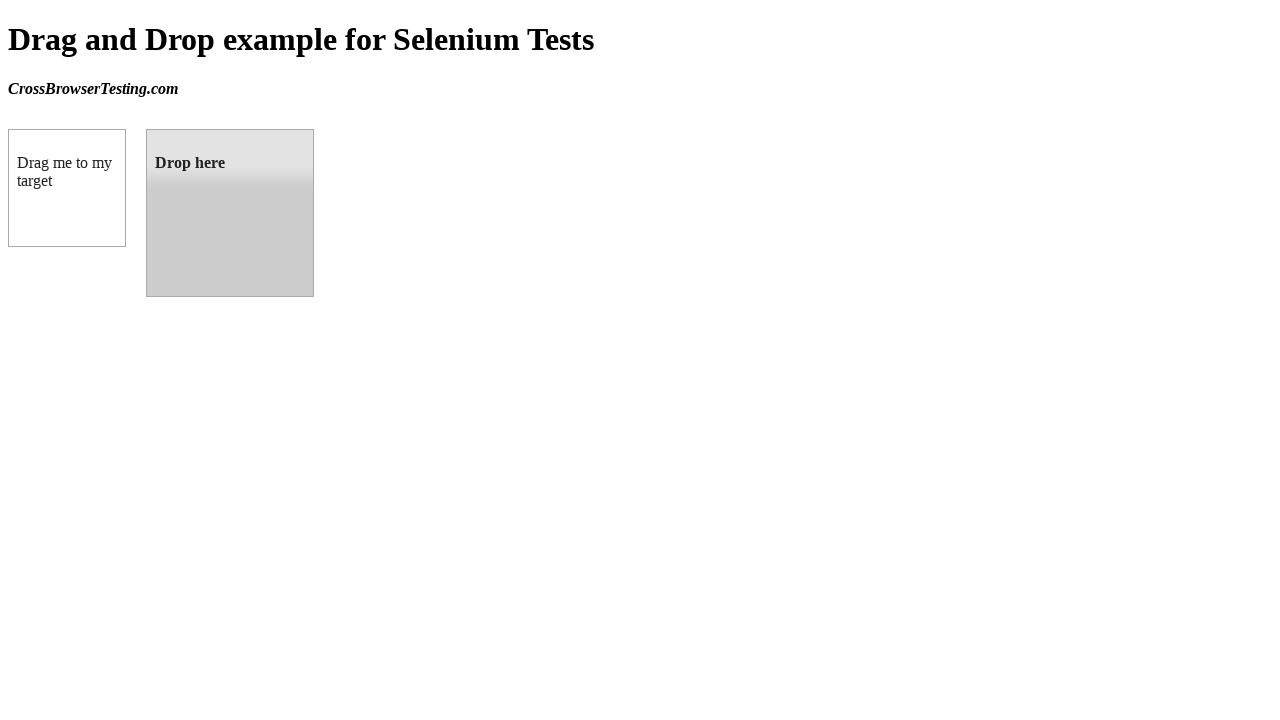

Retrieved bounding box for source element
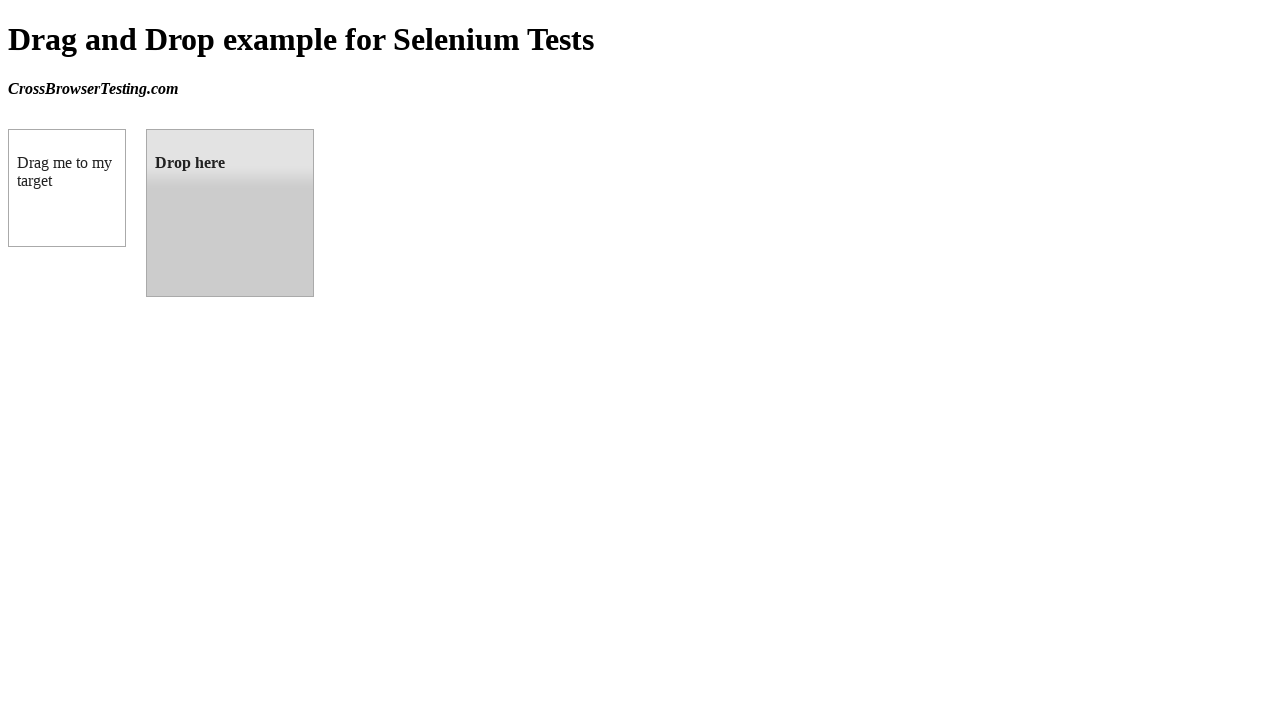

Retrieved bounding box for target element
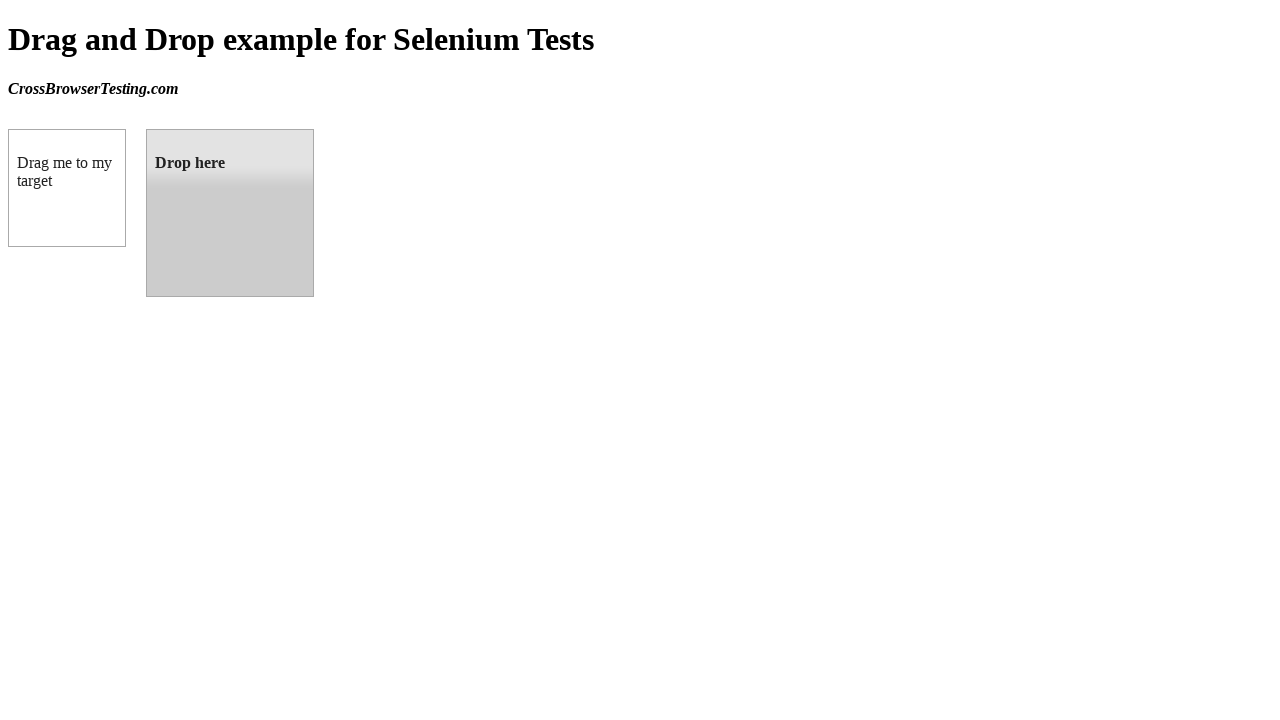

Moved mouse to center of draggable element at (67, 188)
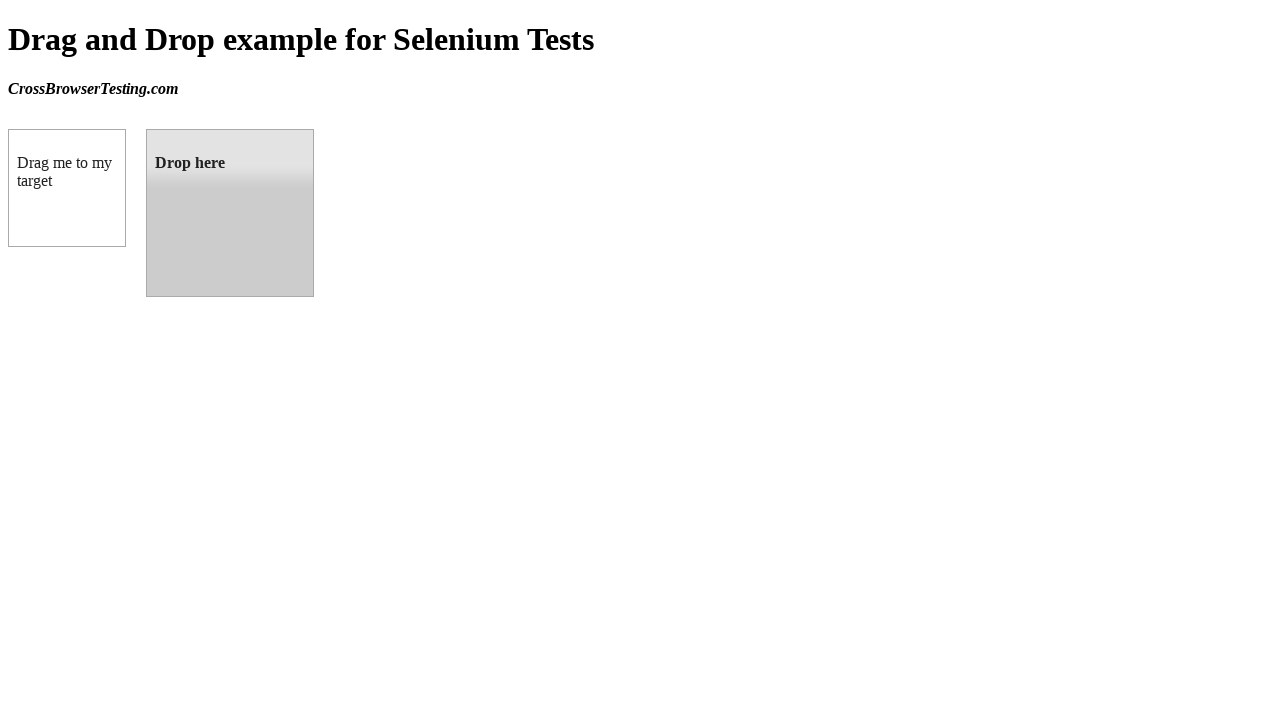

Pressed and held mouse button down on draggable element at (67, 188)
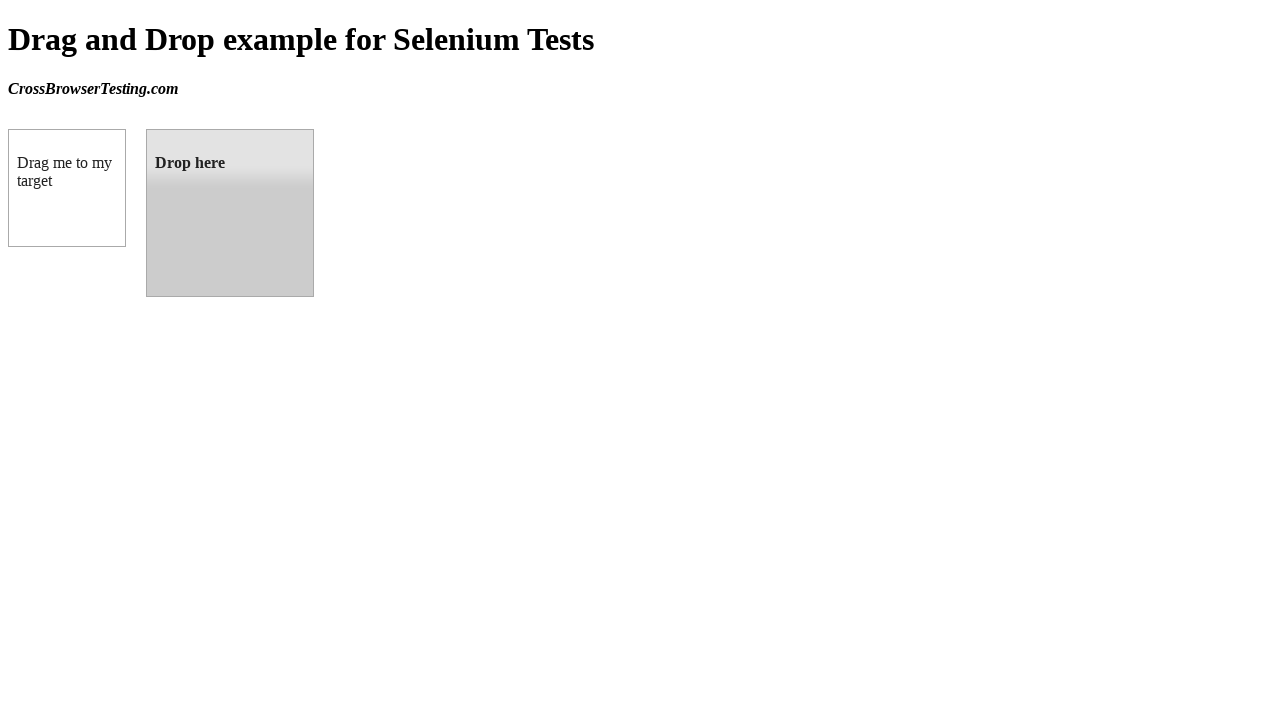

Dragged element to center of droppable target at (230, 213)
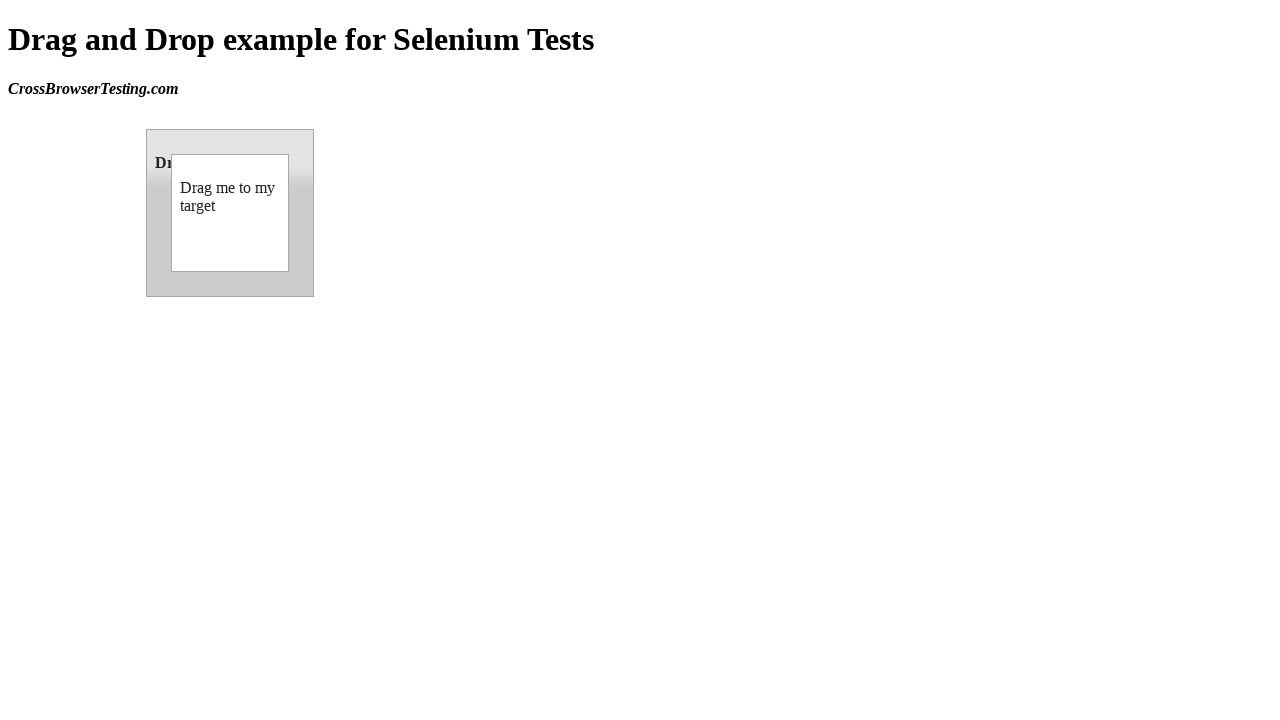

Released mouse button to complete drag-and-drop operation at (230, 213)
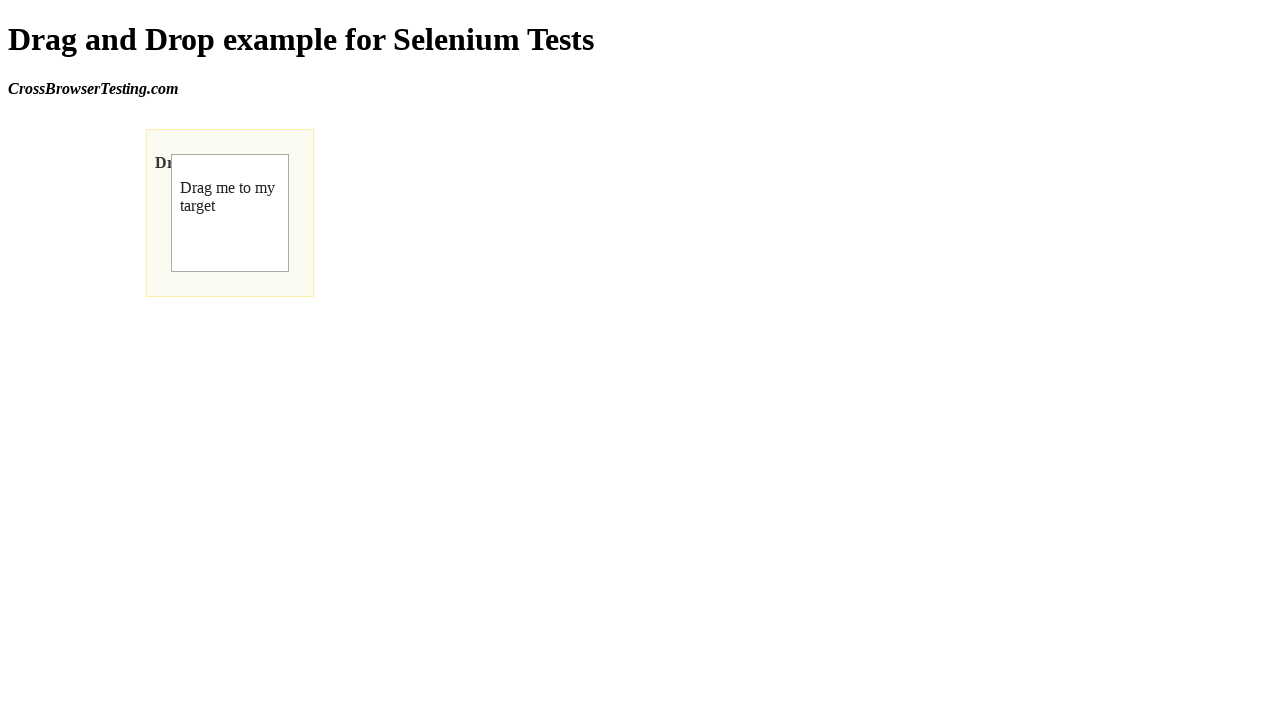

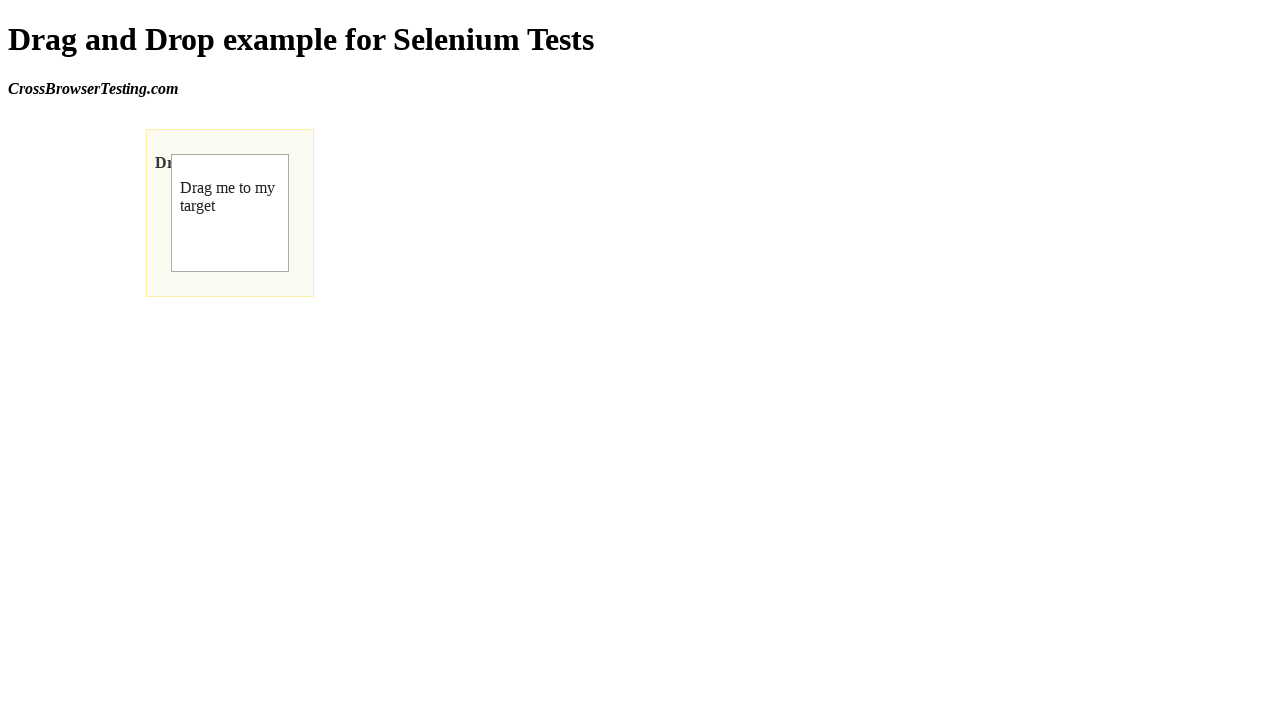